Tests increasing the number of kids from 0 to 1

Starting URL: https://ancabota09.wixsite.com/intern

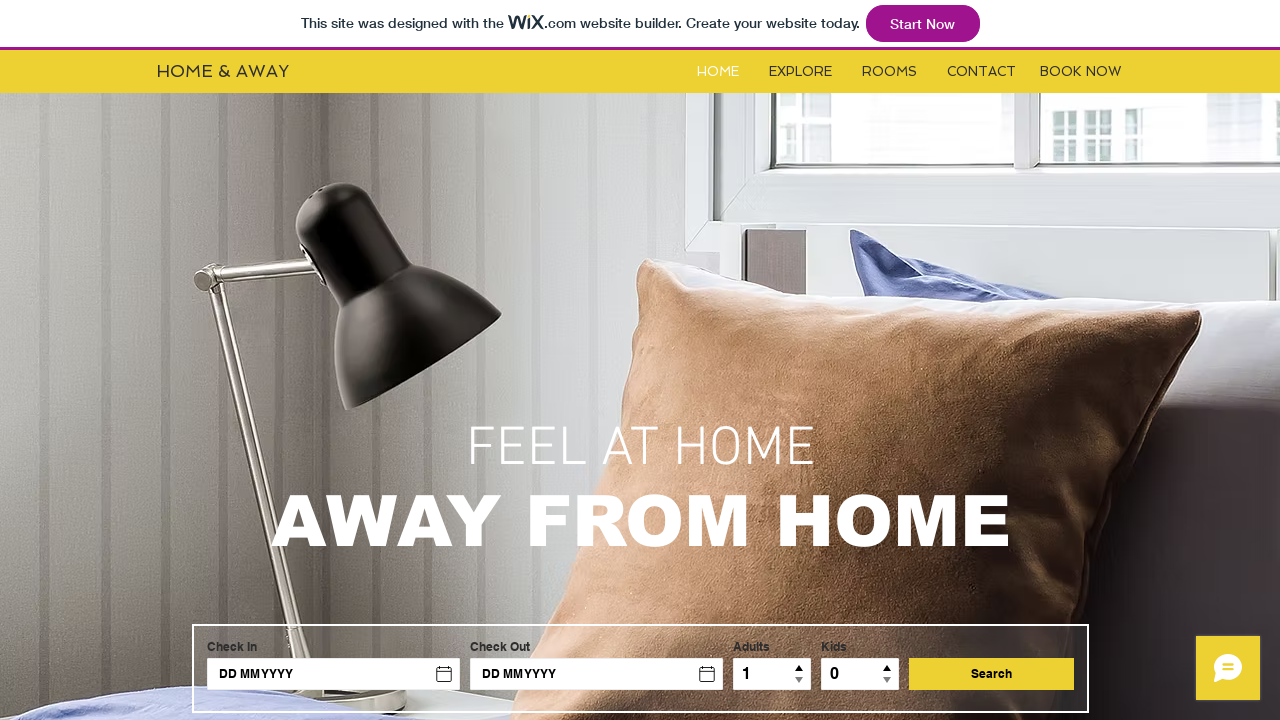

Navigated to https://ancabota09.wixsite.com/intern
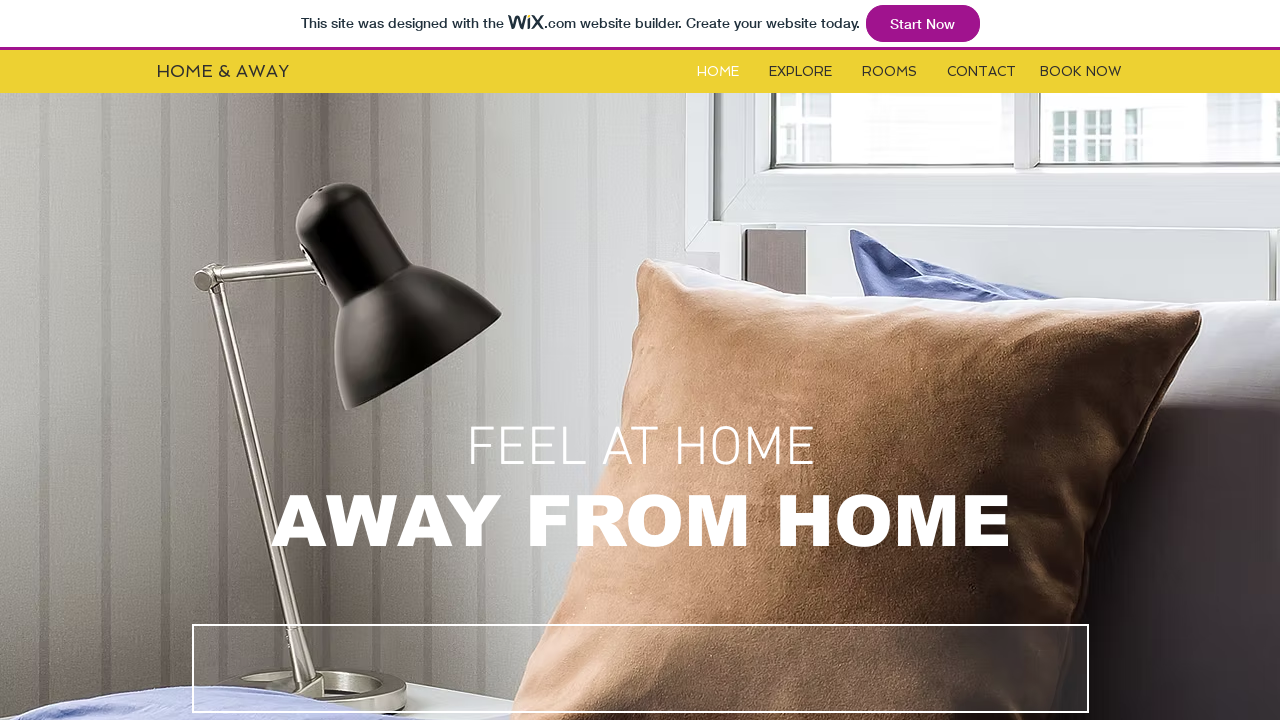

Clicked on Rooms link at (890, 72) on #i6kl732v2label
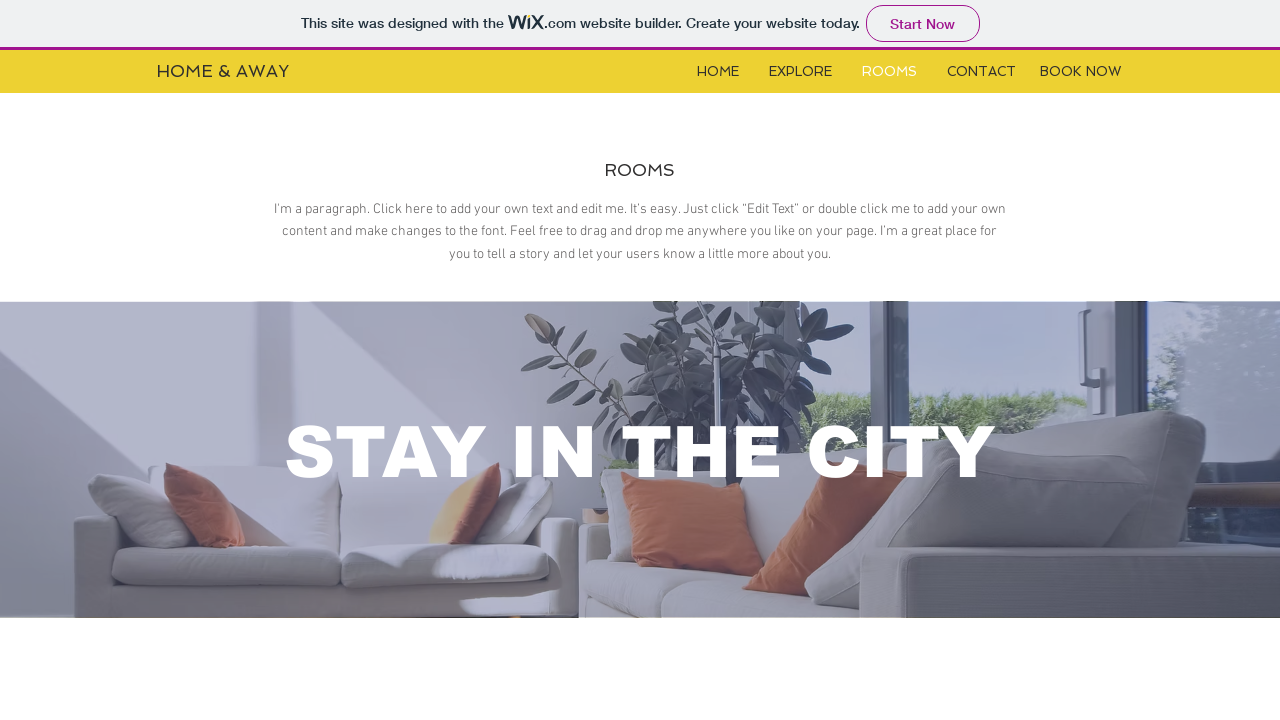

Clicked kids increase button to change number of kids from 0 to 1 at (351, 361) on //*[@id="i6klgqap_0"]/iframe >> internal:control=enter-frame >> //*[@id="childre
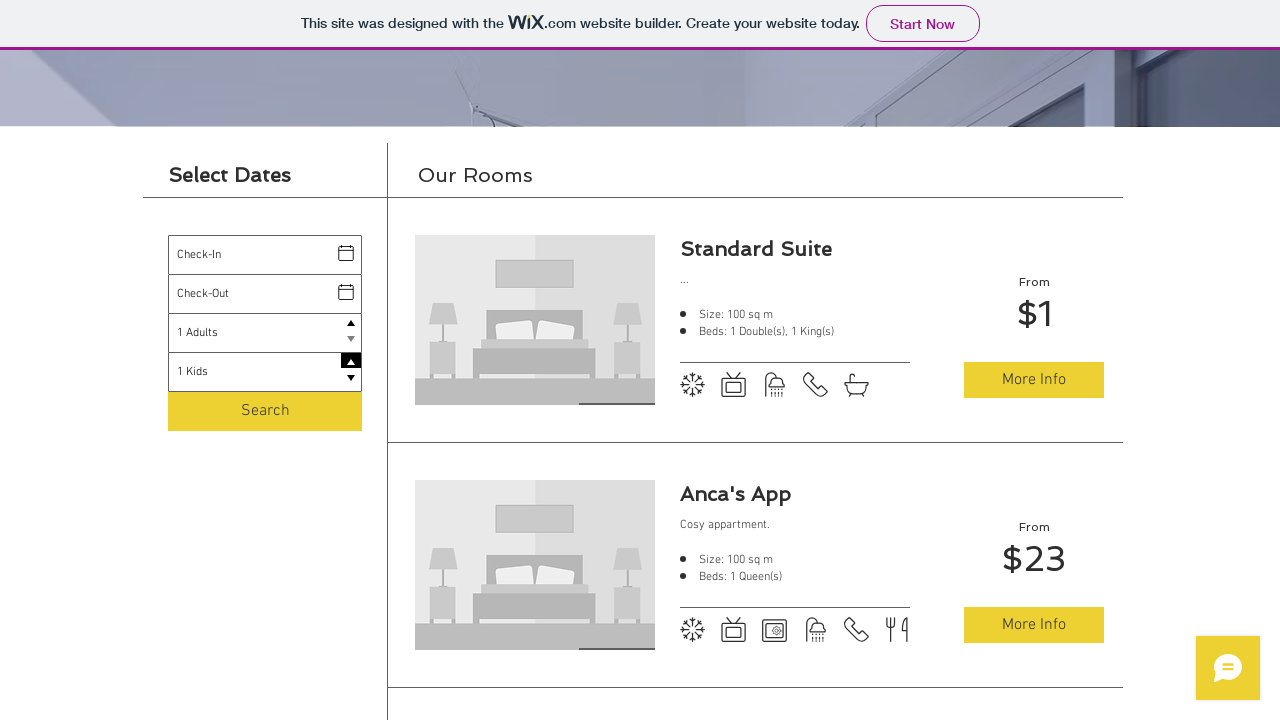

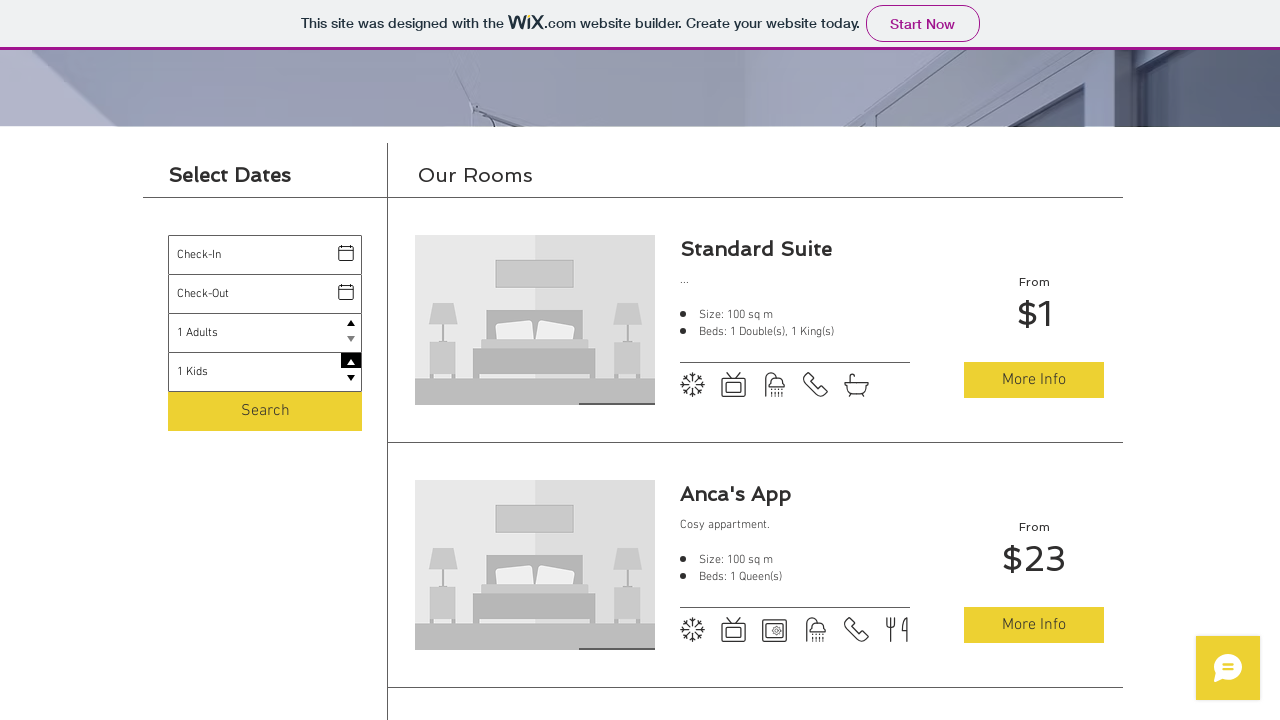